Tests the MakeMyTrip flight search functionality by entering source city (Ahmedabad) and destination city (Mumbai) using the flight booking form with autocomplete suggestions.

Starting URL: https://www.makemytrip.com/flights/

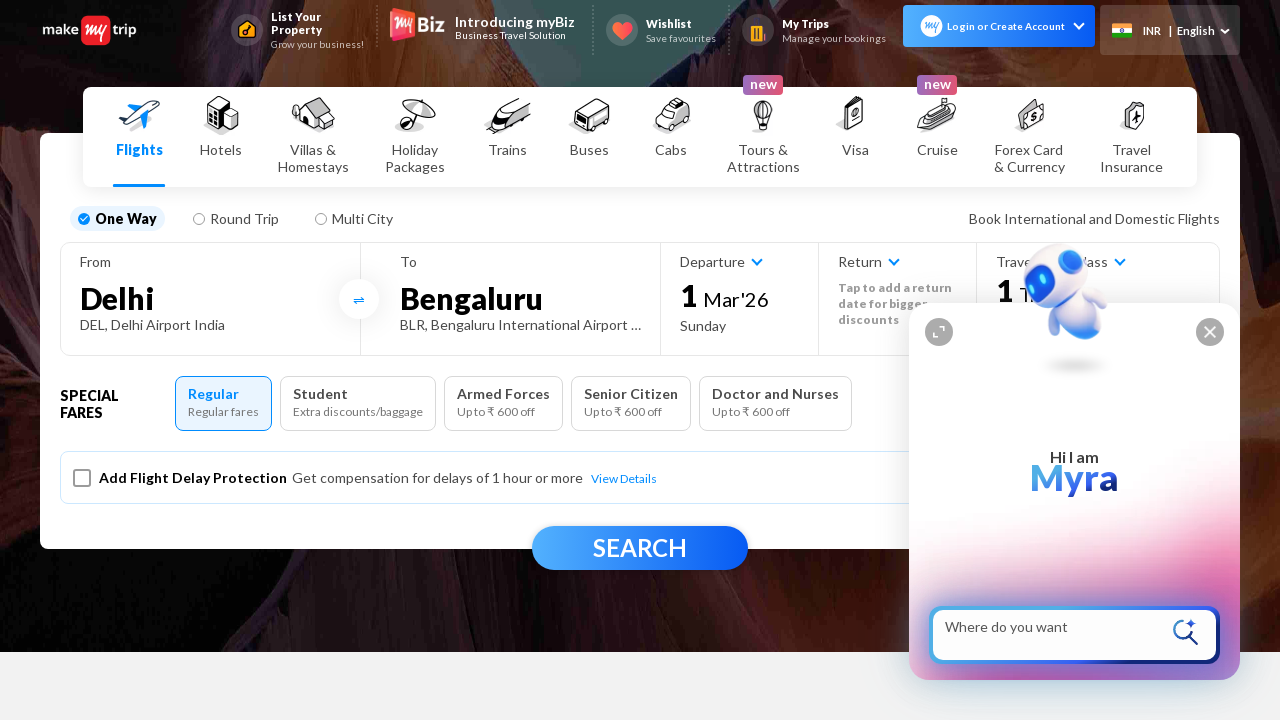

Waited for page to load with networkidle state
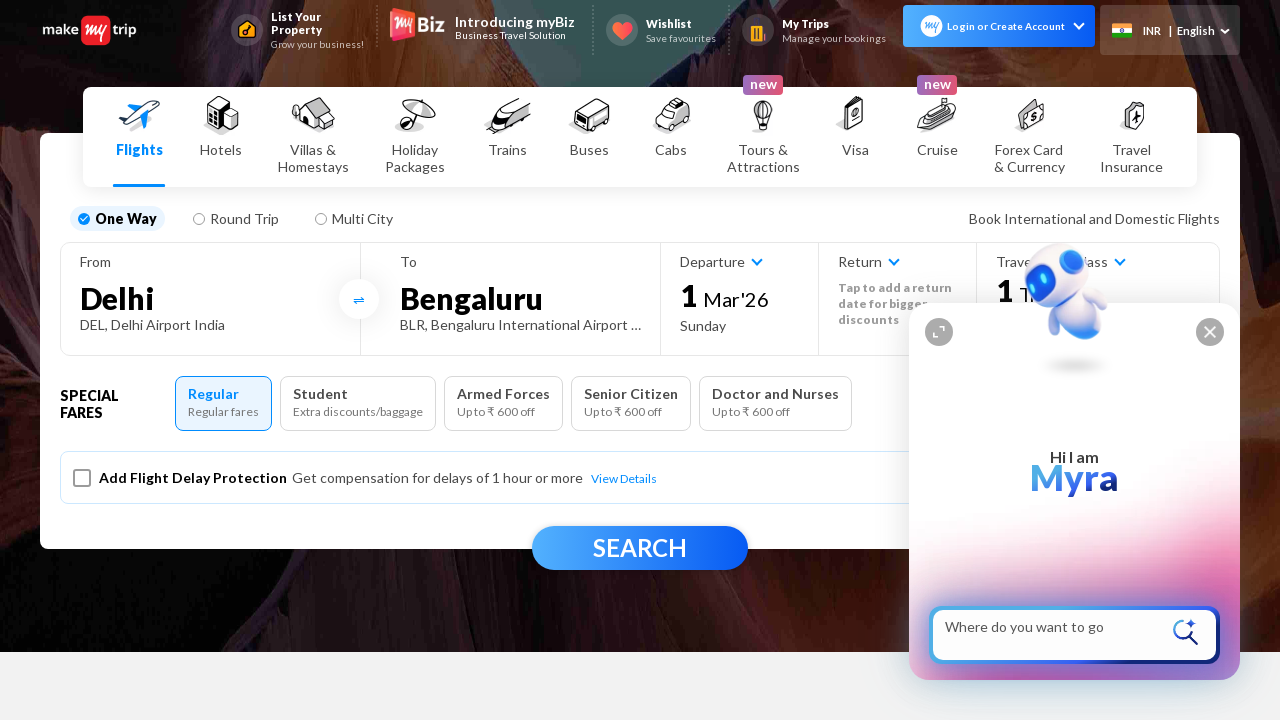

Clicked on source city field (fromCity) at (210, 298) on #fromCity
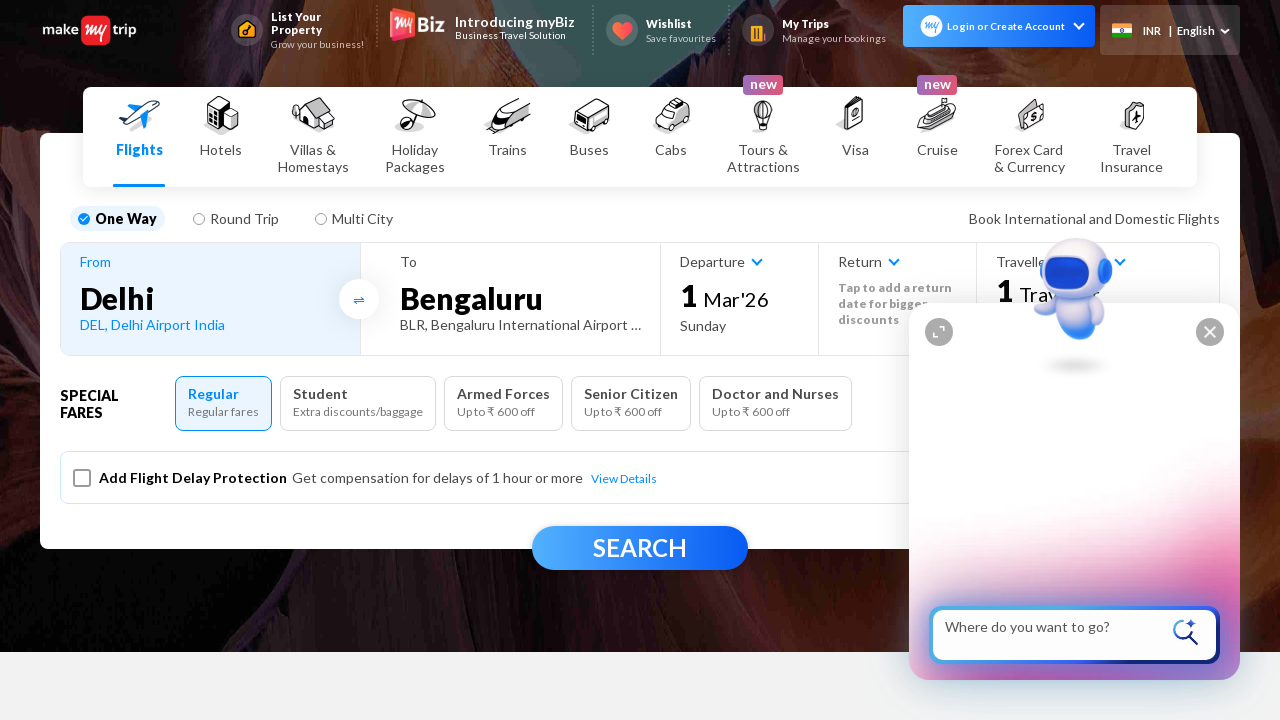

Filled source city field with 'AHM' (Ahmedabad) on input[placeholder*='From']
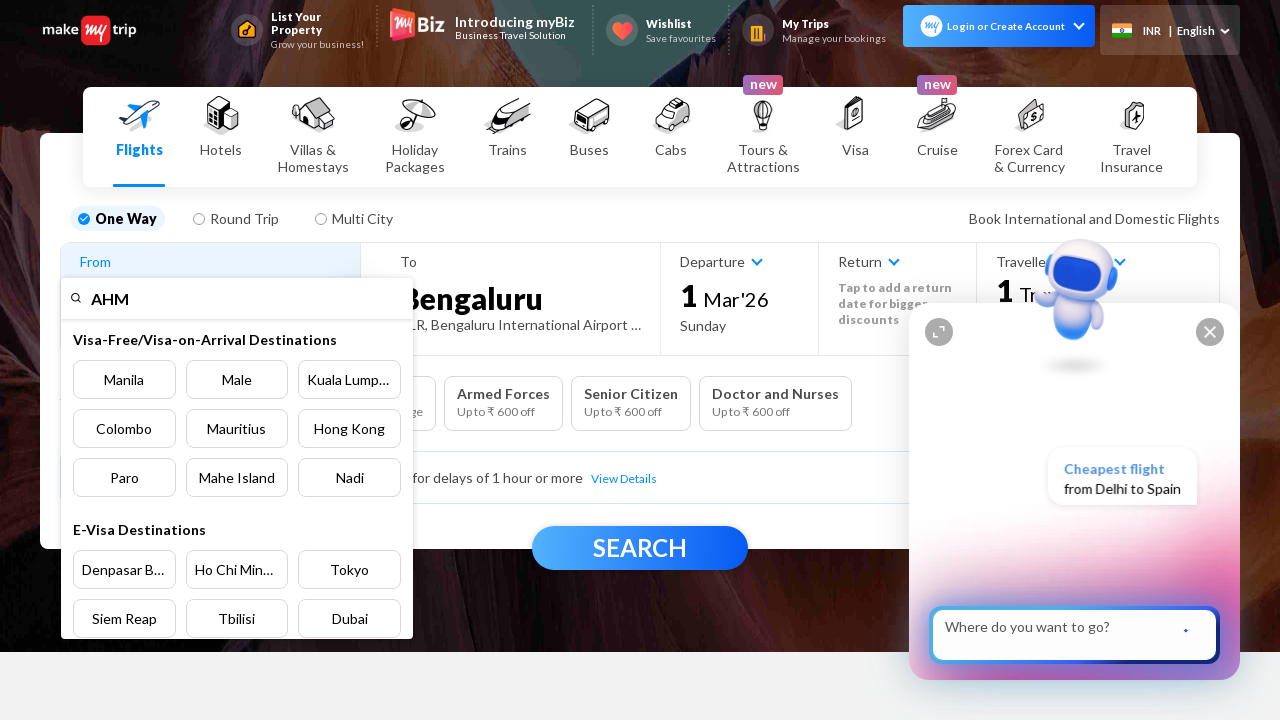

Waited for autocomplete suggestions to appear for source city
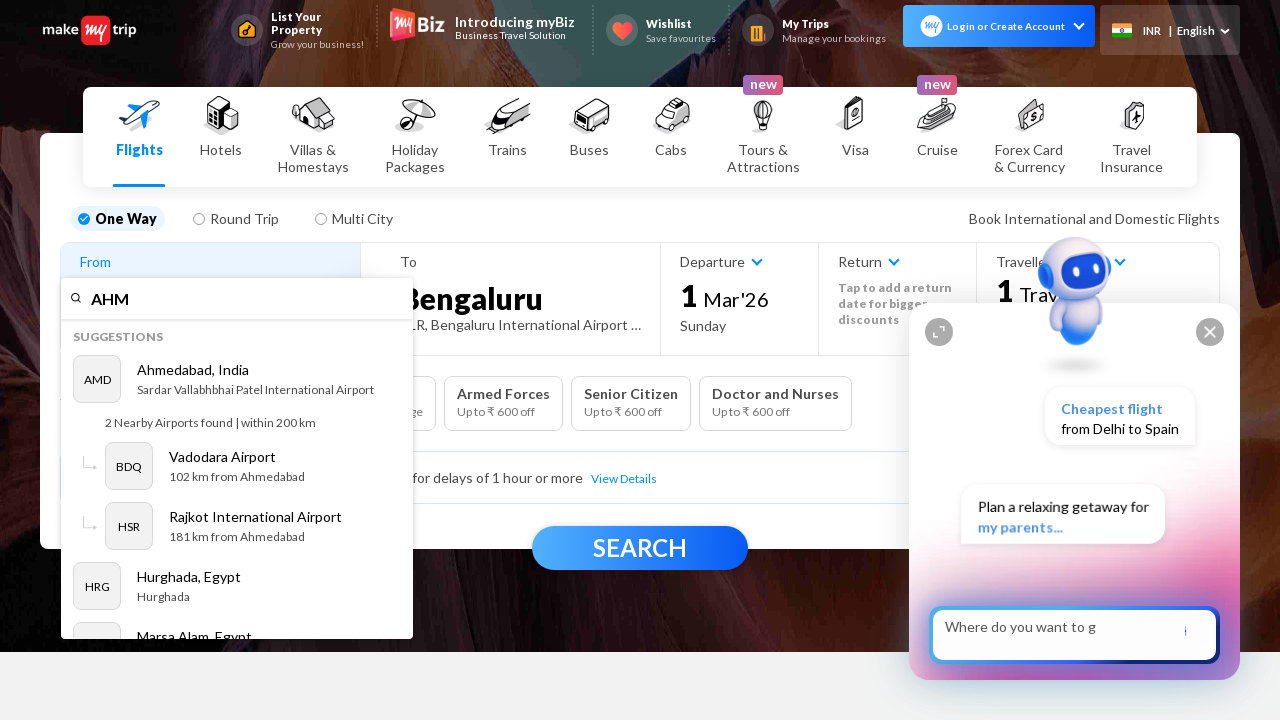

Selected first autocomplete suggestion for Ahmedabad at (237, 392) on ul.react-autosuggest__suggestions-list li >> nth=0
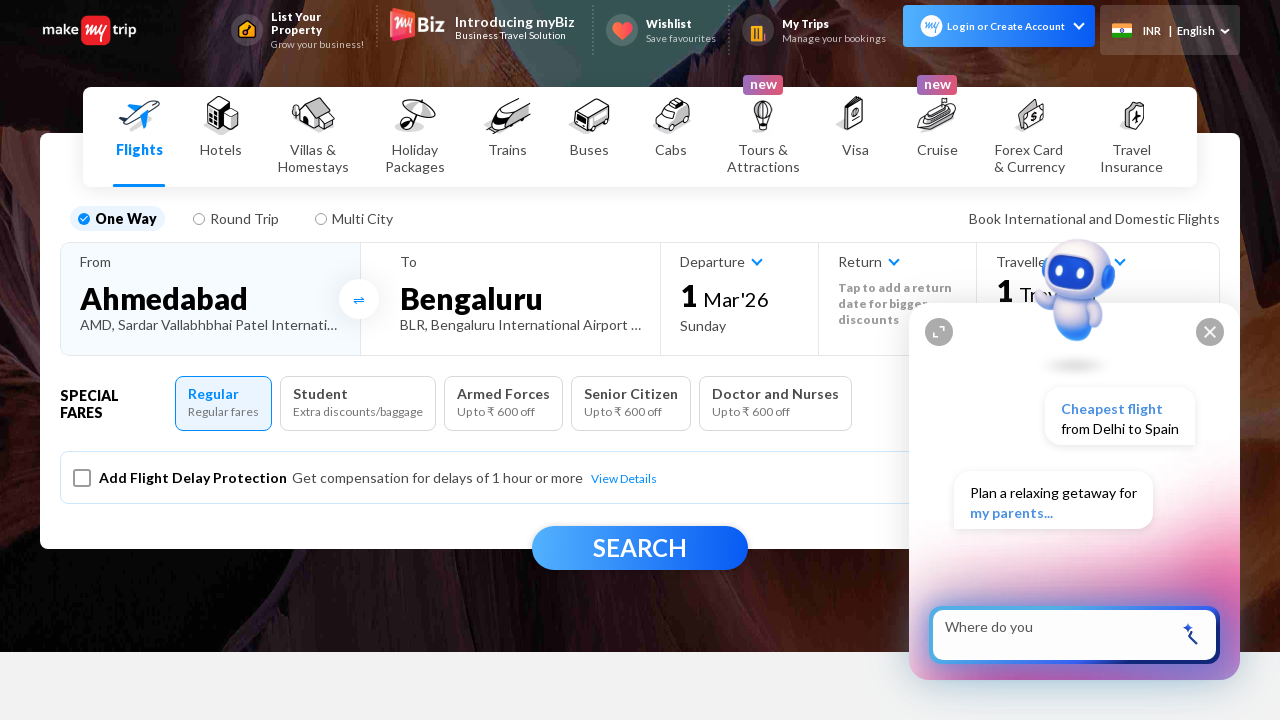

Clicked on destination city field (toCity) at (520, 298) on #toCity
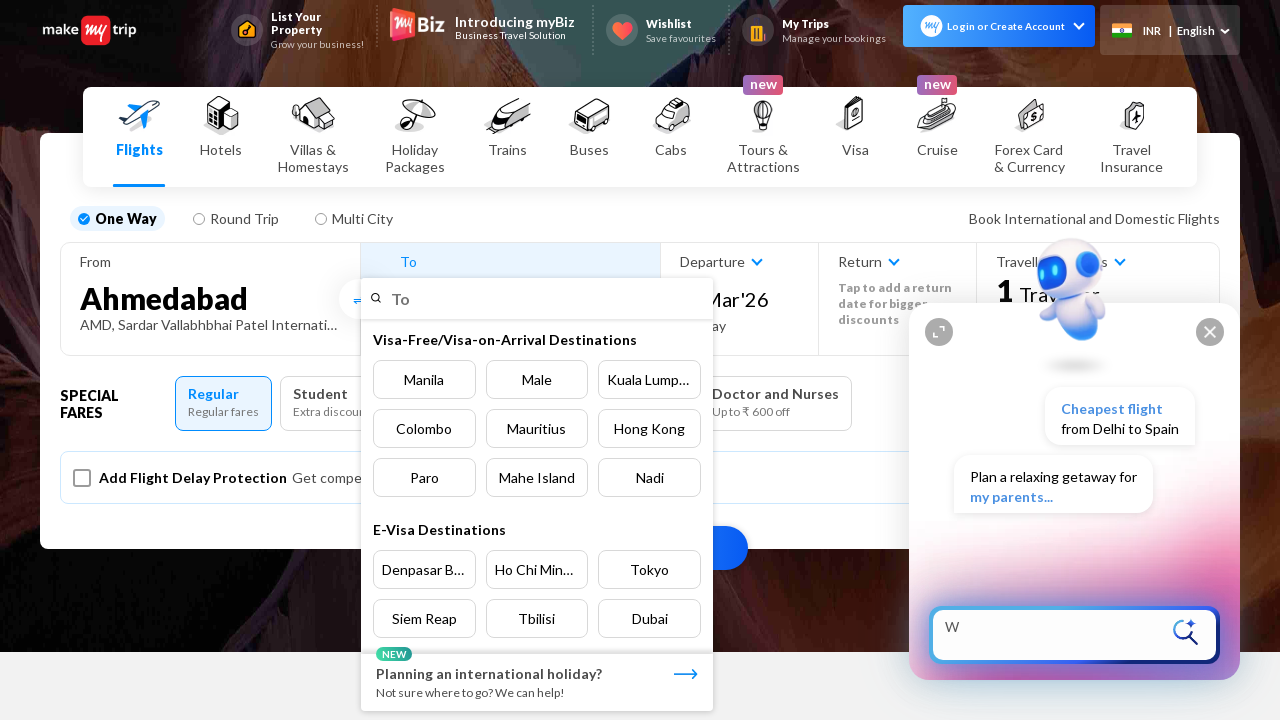

Filled destination city field with 'MUM' (Mumbai) on input[placeholder*='To']
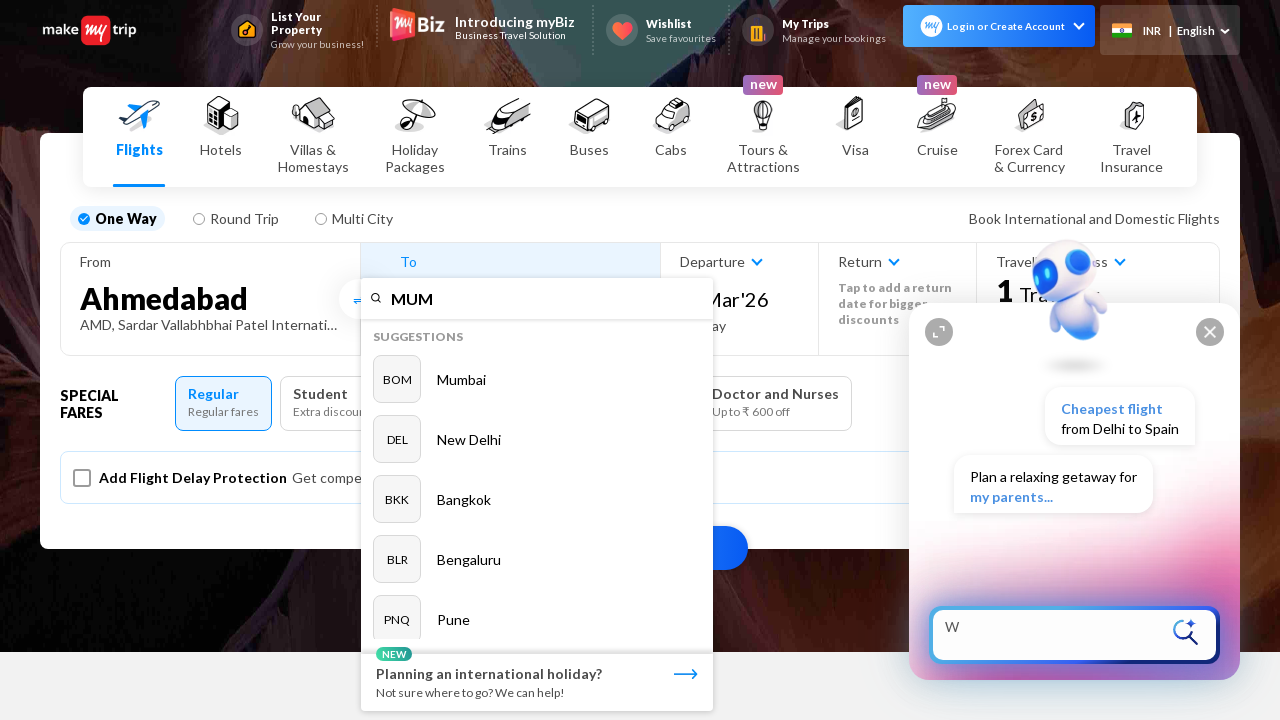

Waited for autocomplete suggestions to appear for destination city
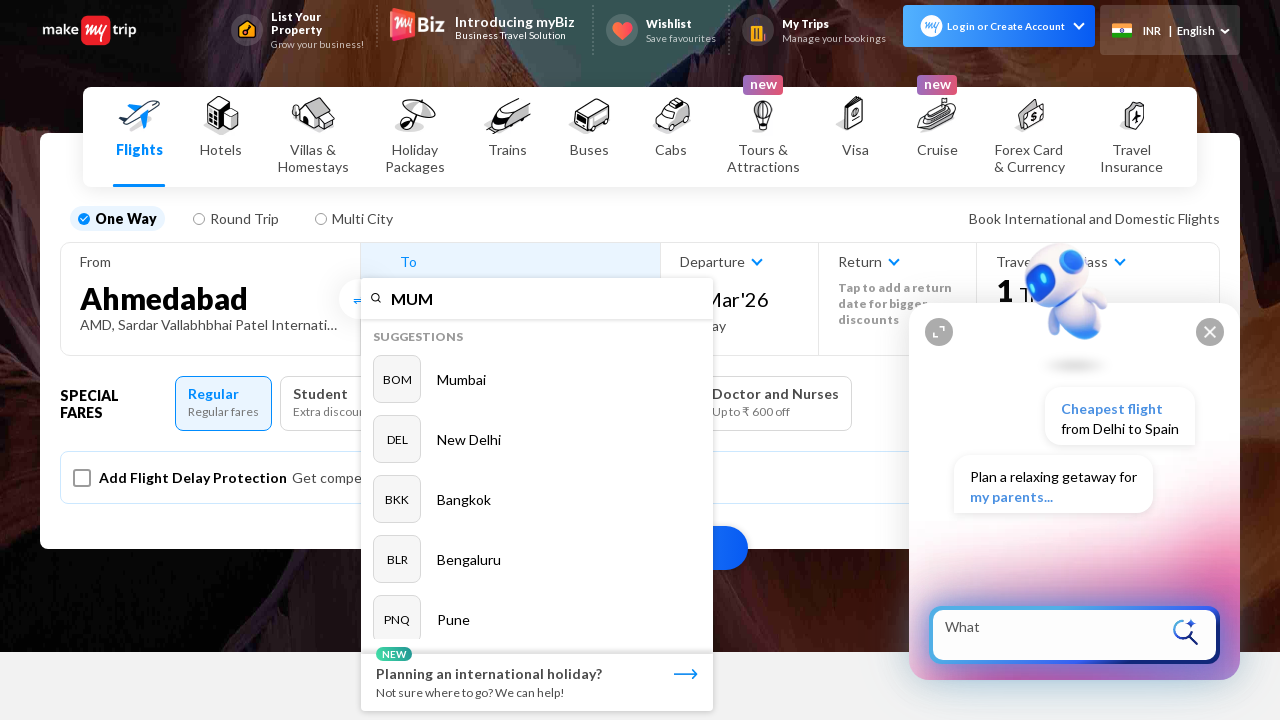

Pressed ArrowDown to navigate autocomplete suggestions
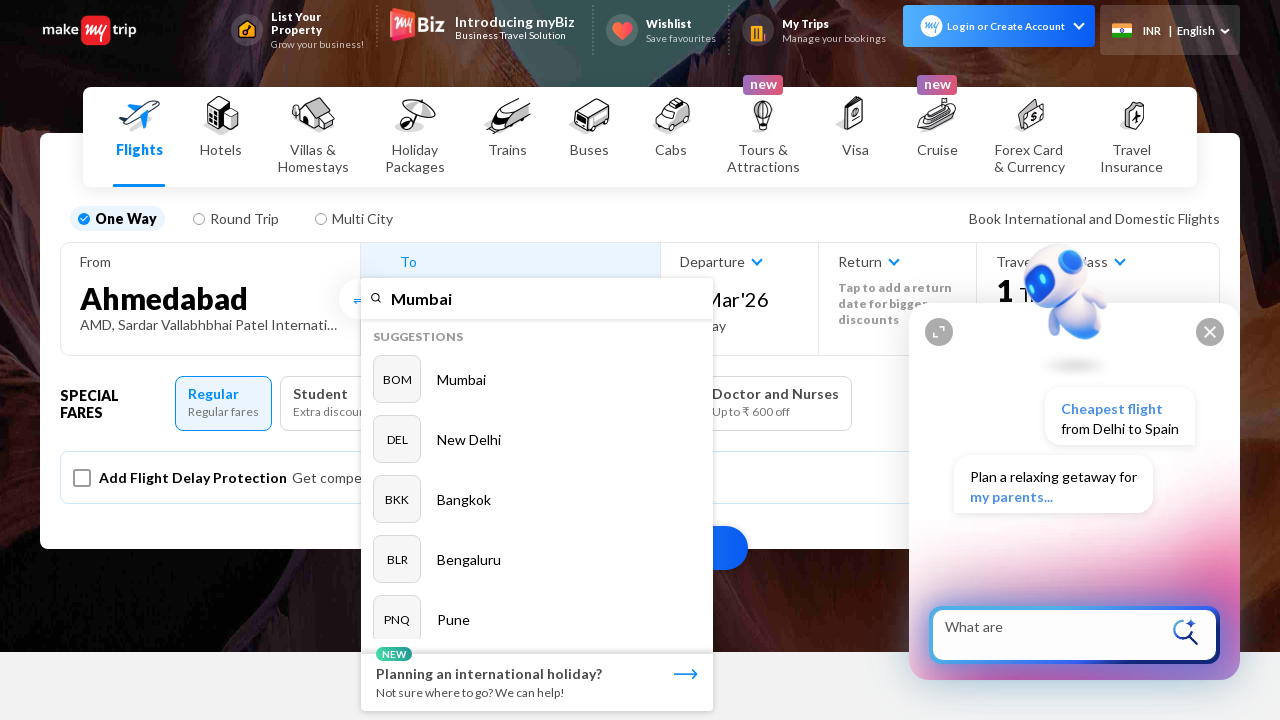

Pressed Enter to select Mumbai from autocomplete suggestions
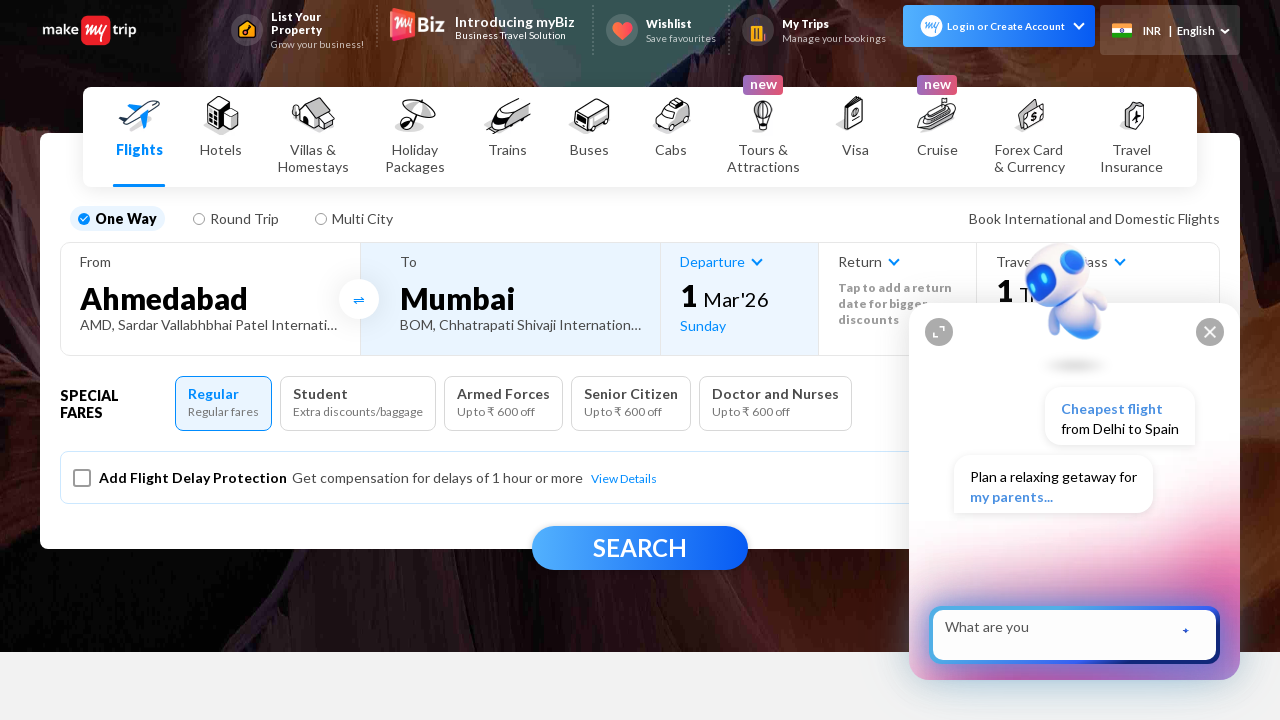

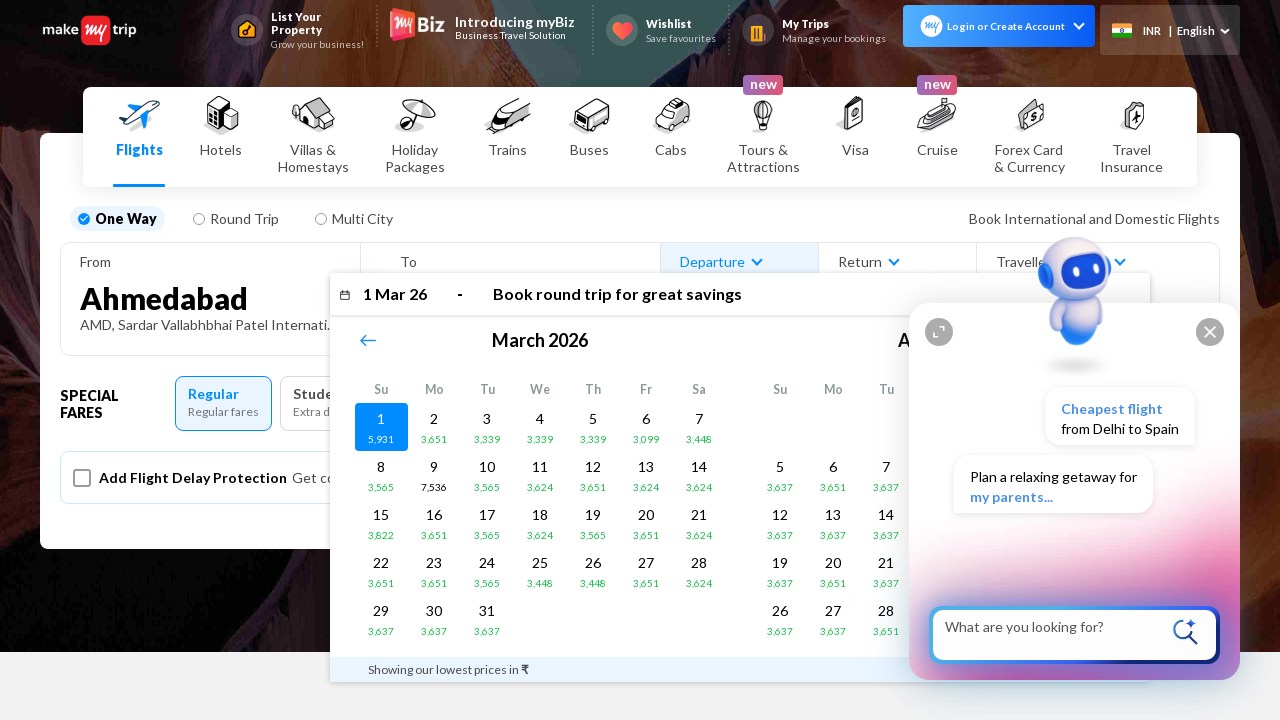